Navigates to Flipkart homepage and checks if the page contains the word "shirt" in its content

Starting URL: https://www.flipkart.com/

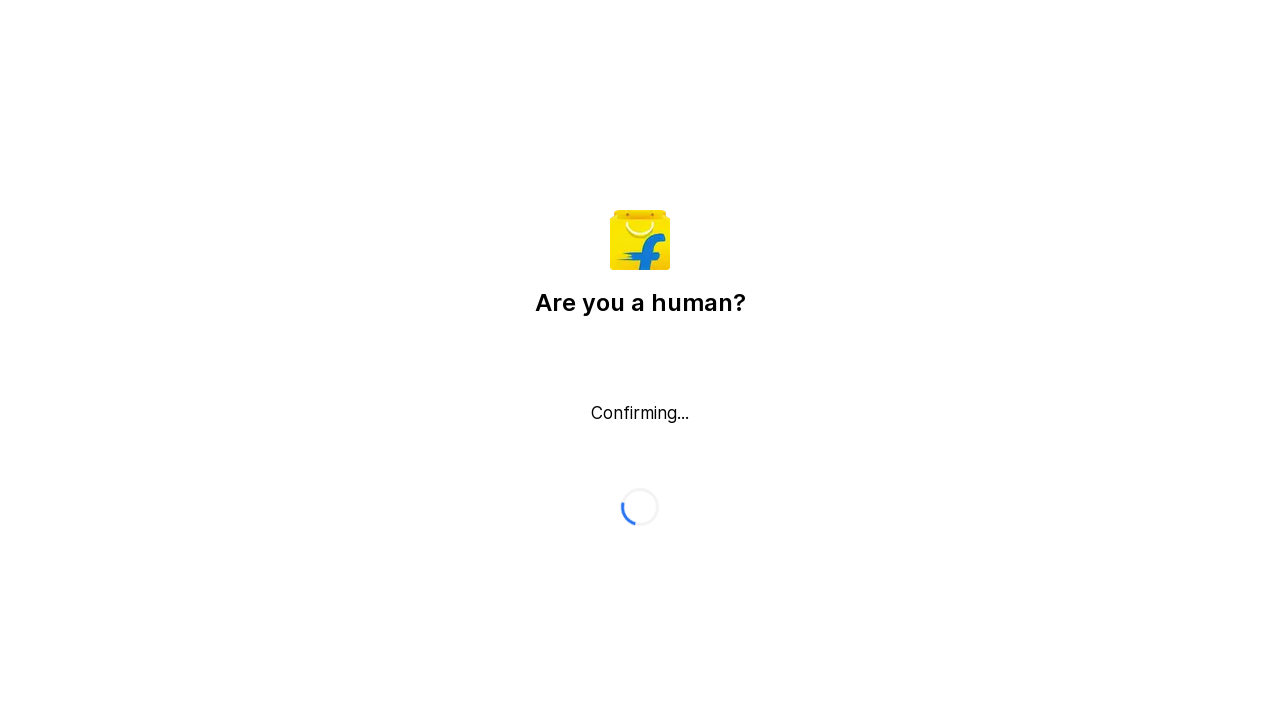

Waited for page to reach domcontentloaded state
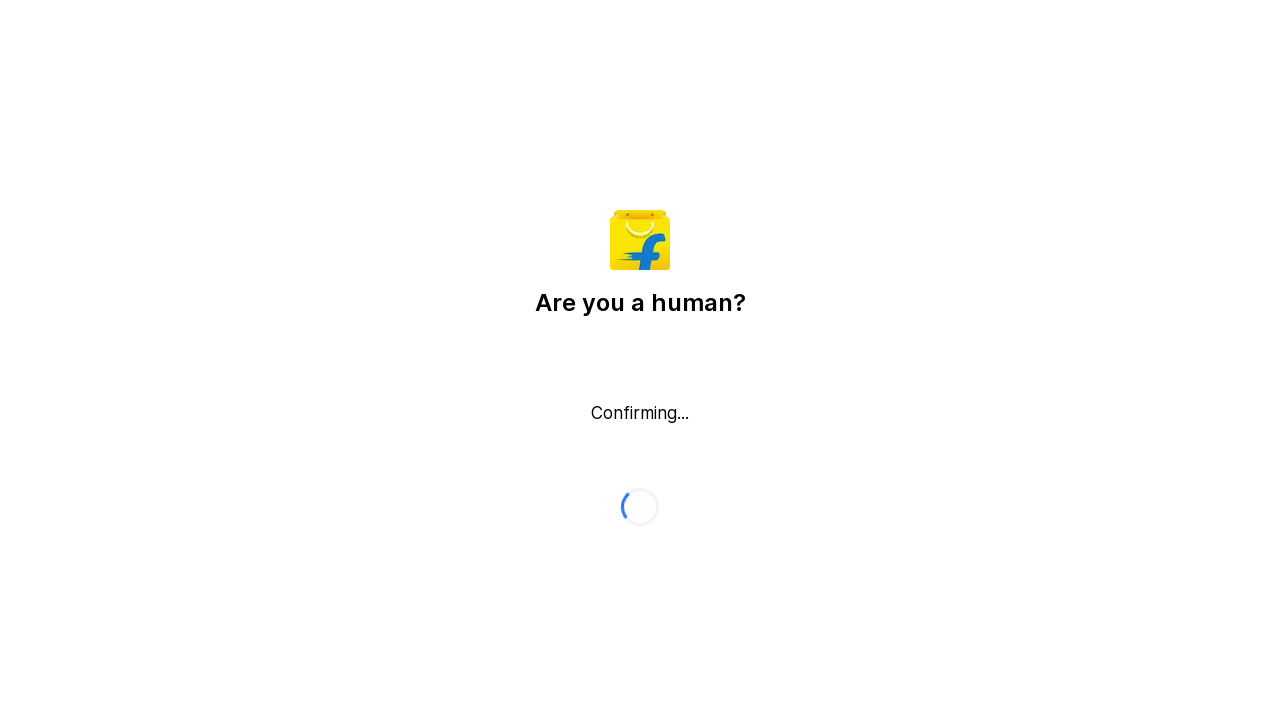

Body element loaded and ready
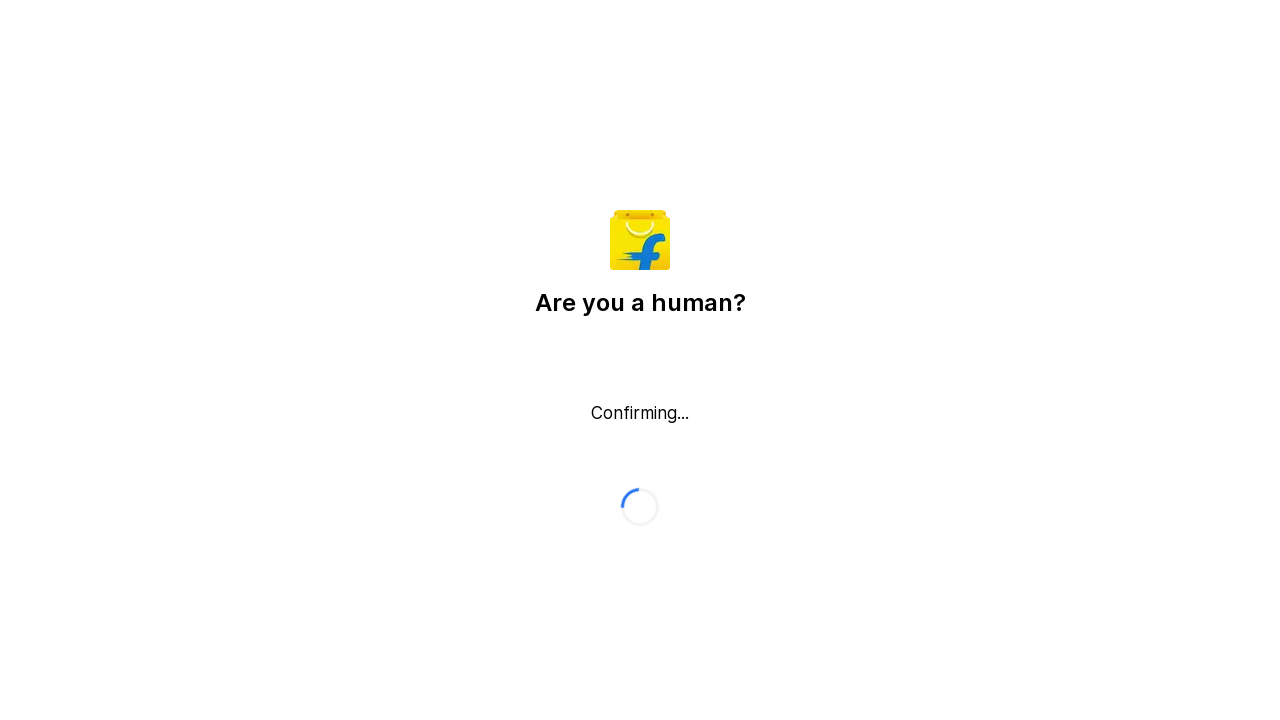

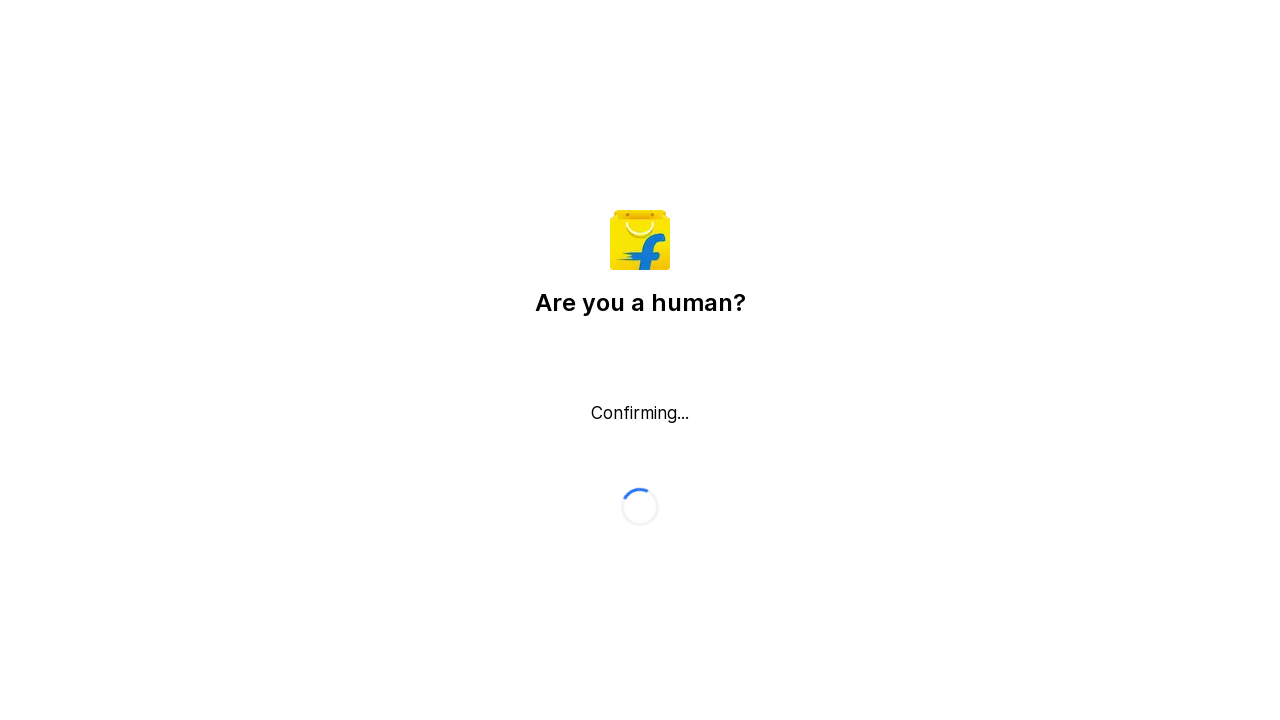